Tests drag-and-drop functionality by switching to an iframe and dragging a draggable element onto a droppable target on the jQuery UI demo page.

Starting URL: http://jqueryui.com/droppable/

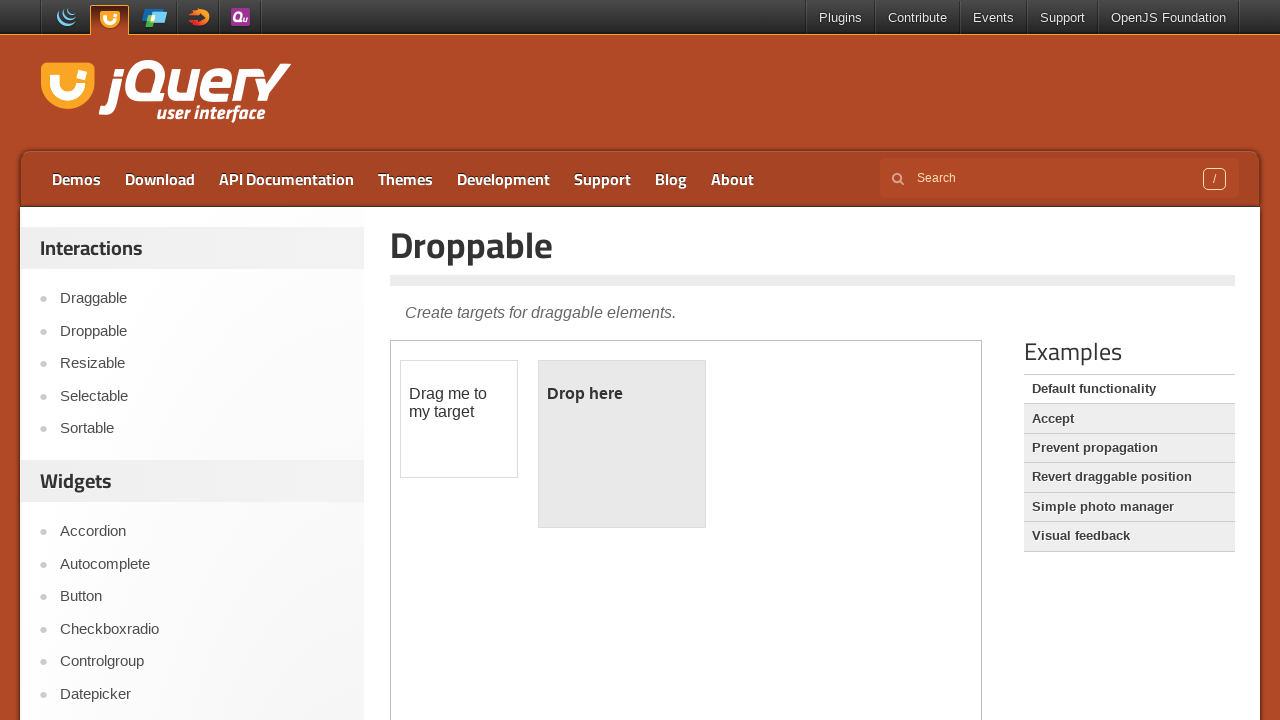

Located and switched to iframe containing drag-and-drop demo
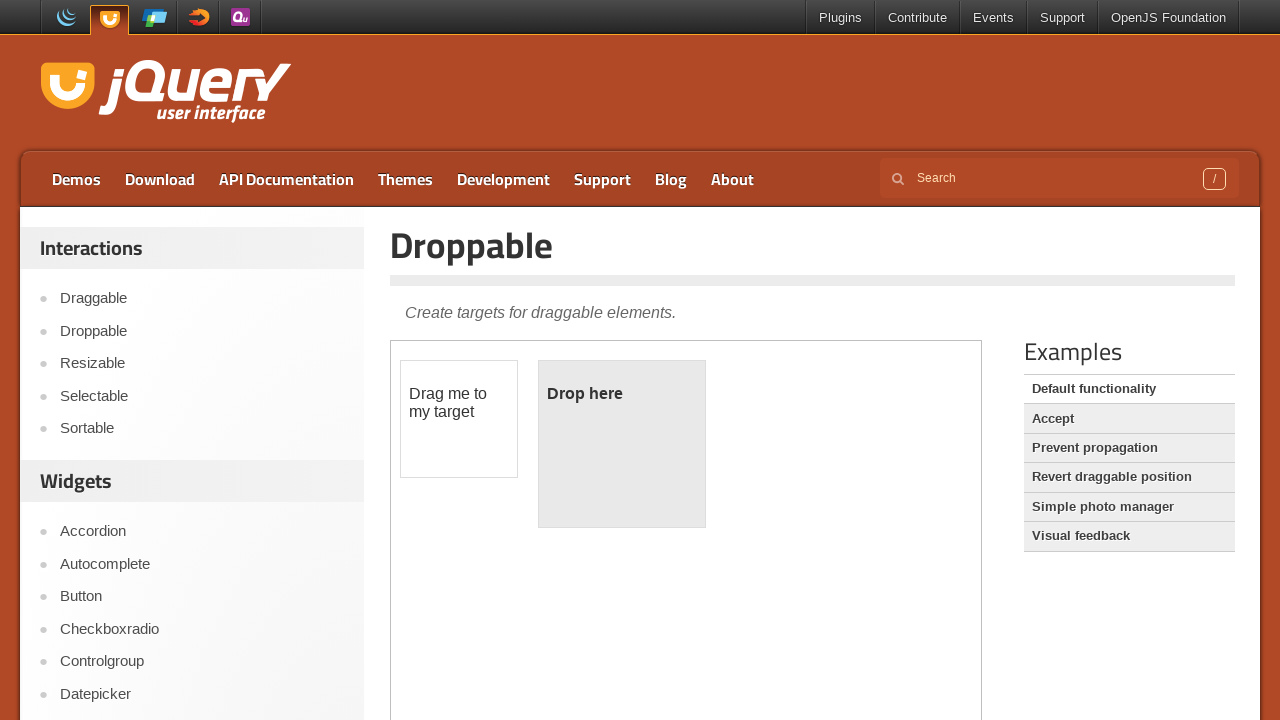

Located draggable element within iframe
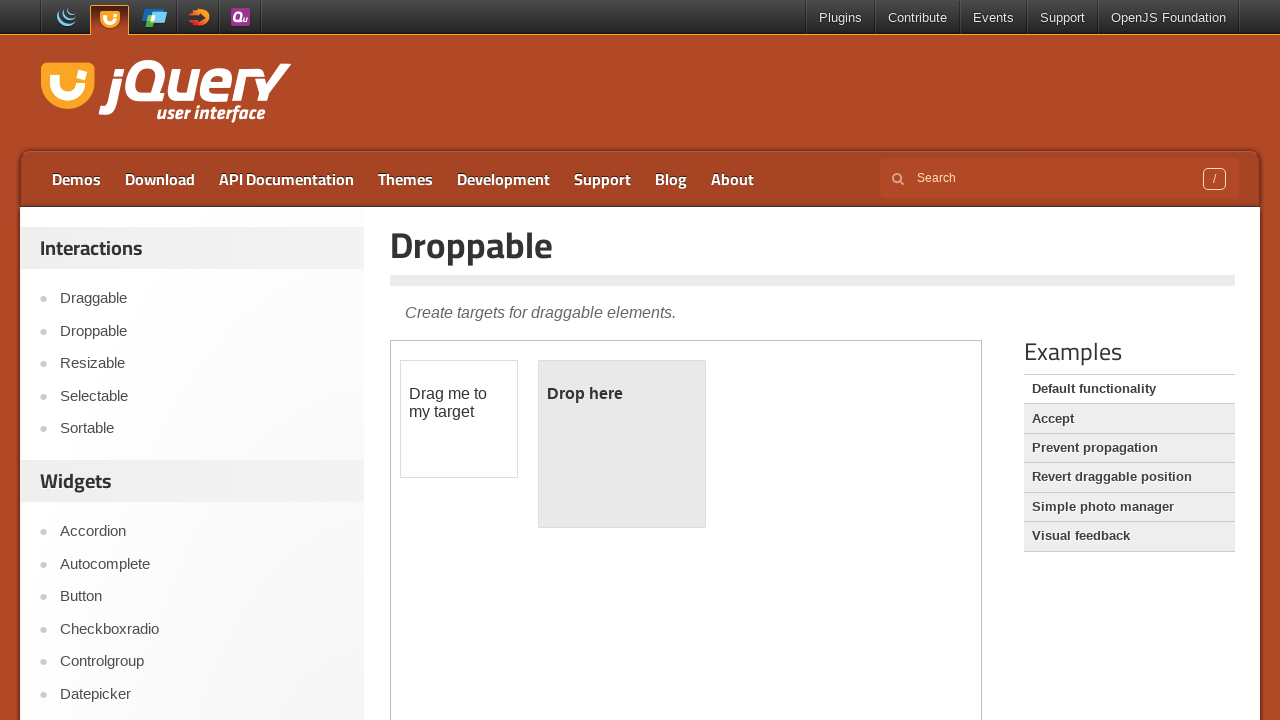

Located droppable target element within iframe
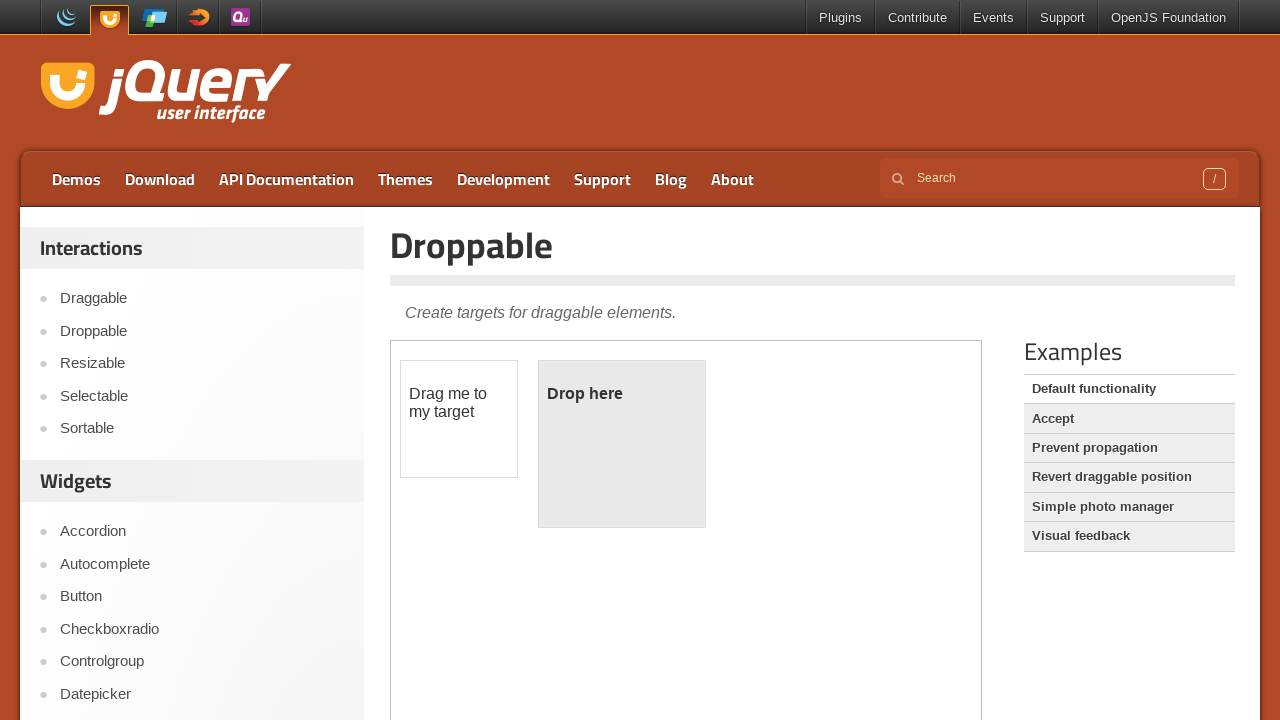

Dragged draggable element onto droppable target at (622, 444)
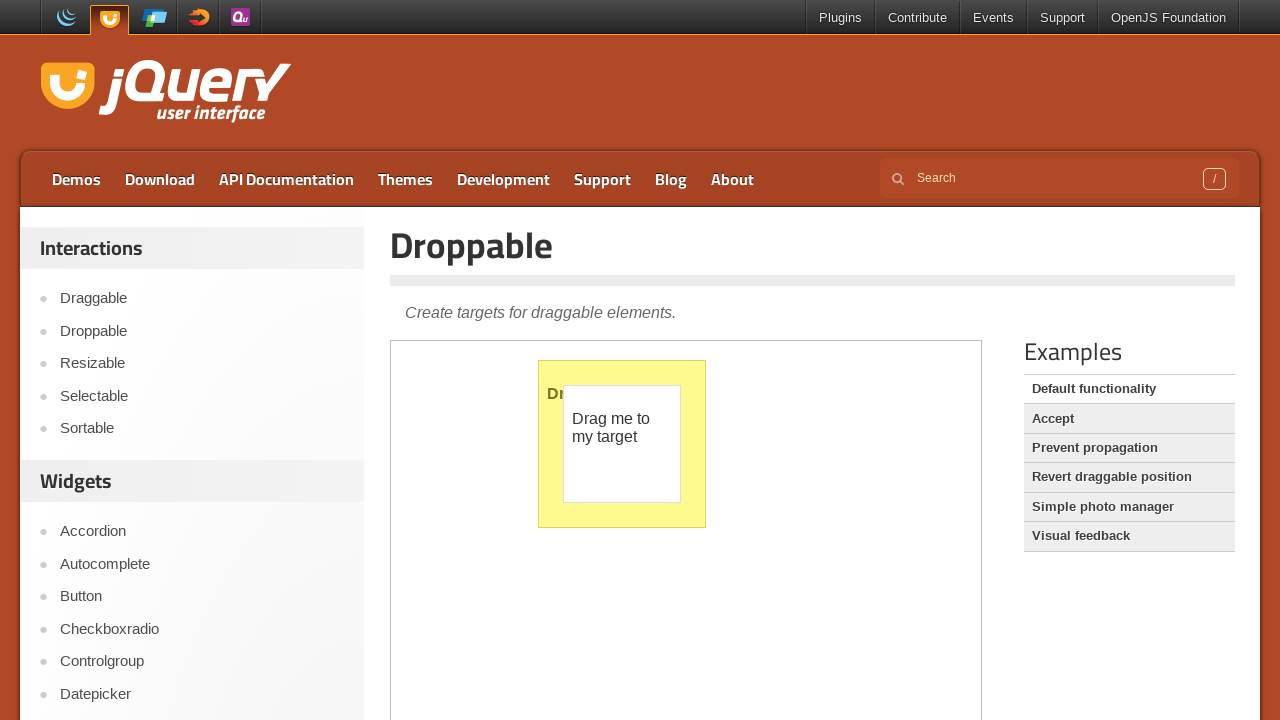

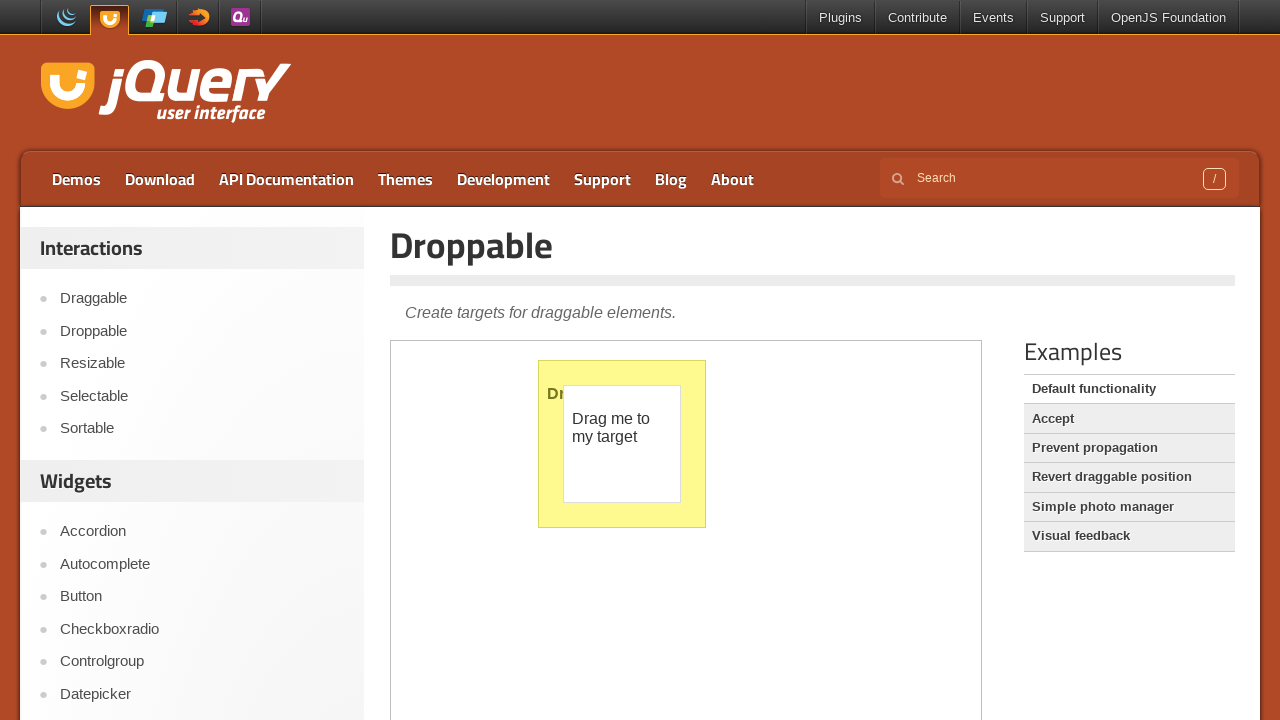